Tests that entering only username without password displays the correct error message

Starting URL: https://www.saucedemo.com/

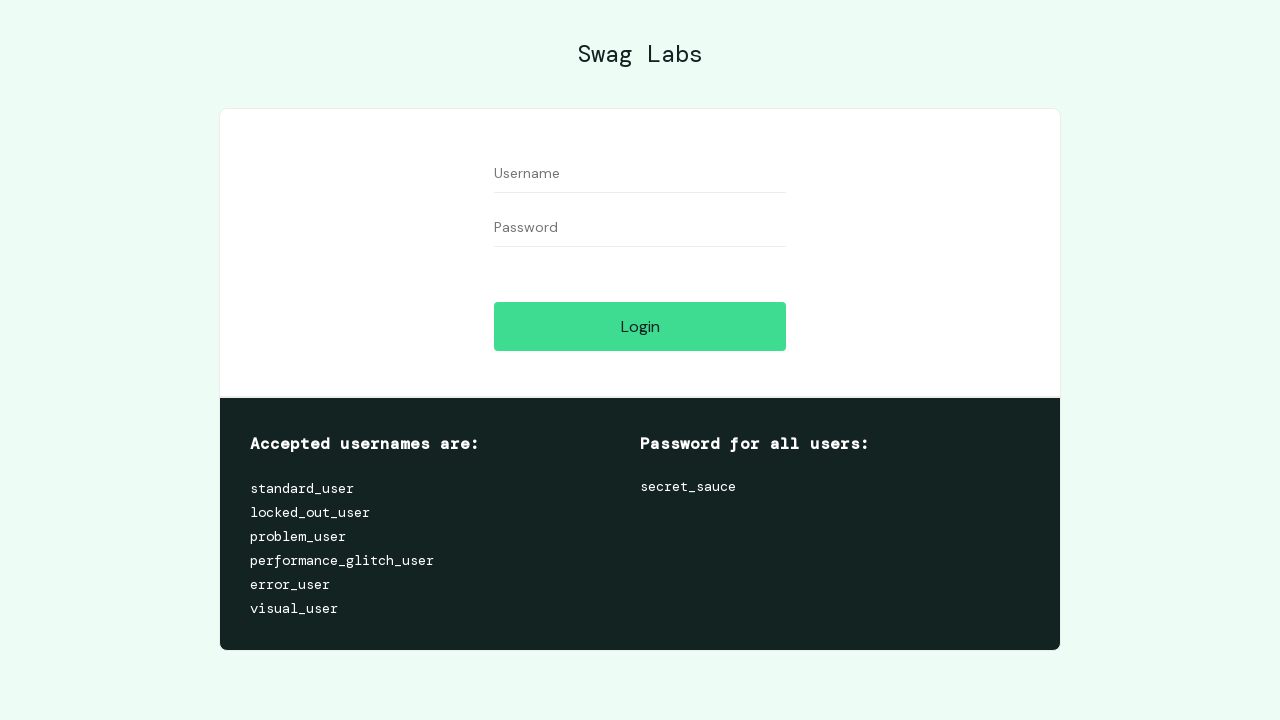

Filled username field with 'testuser123' on #user-name
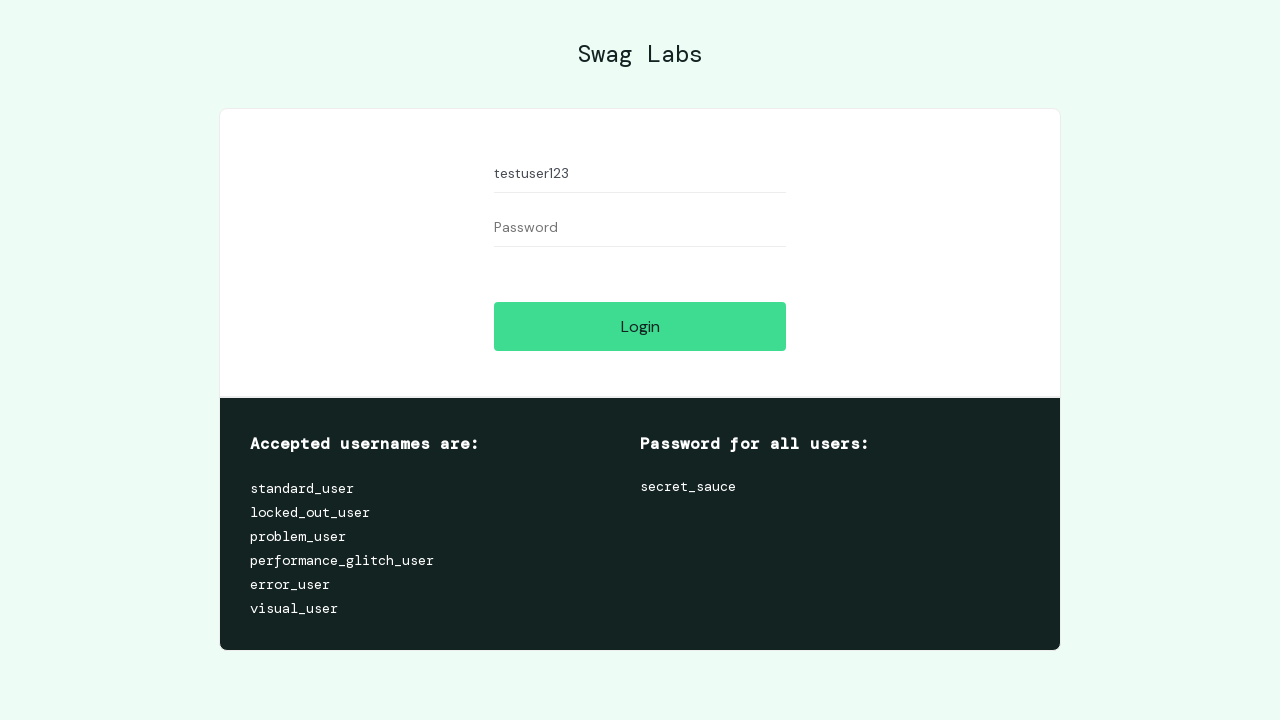

Clicked login button at (640, 326) on #login-button
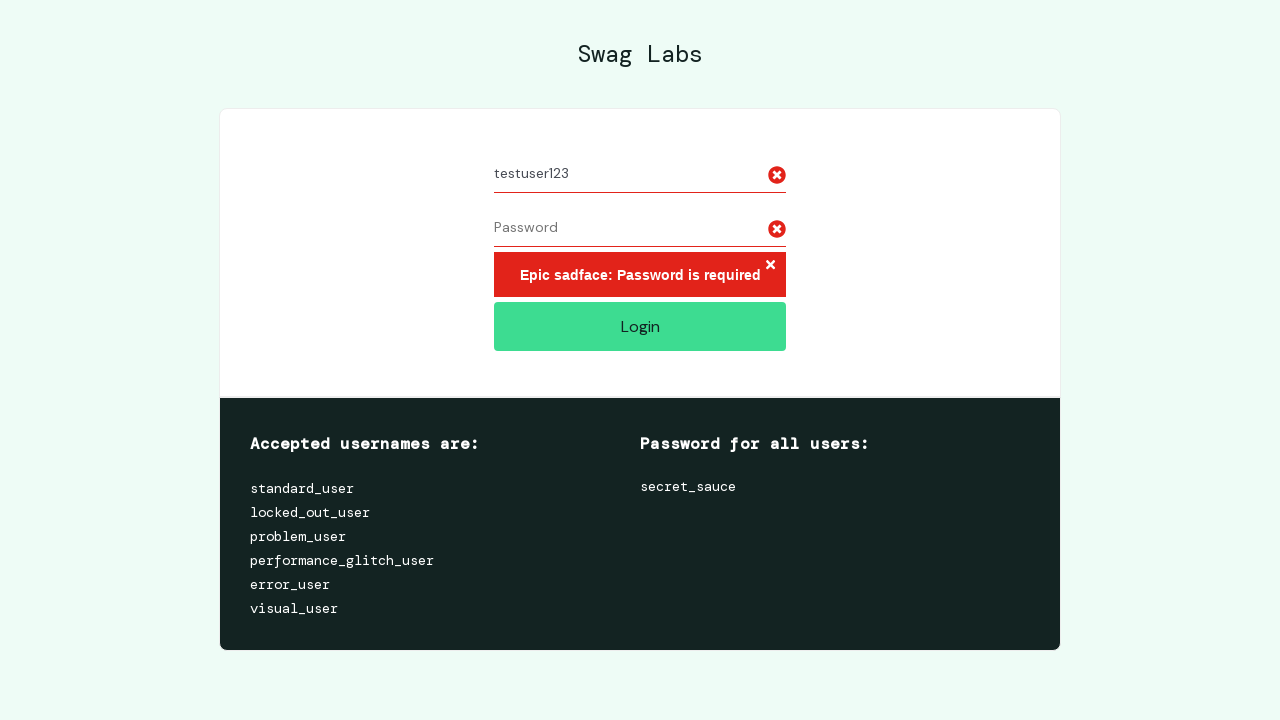

Error message element appeared
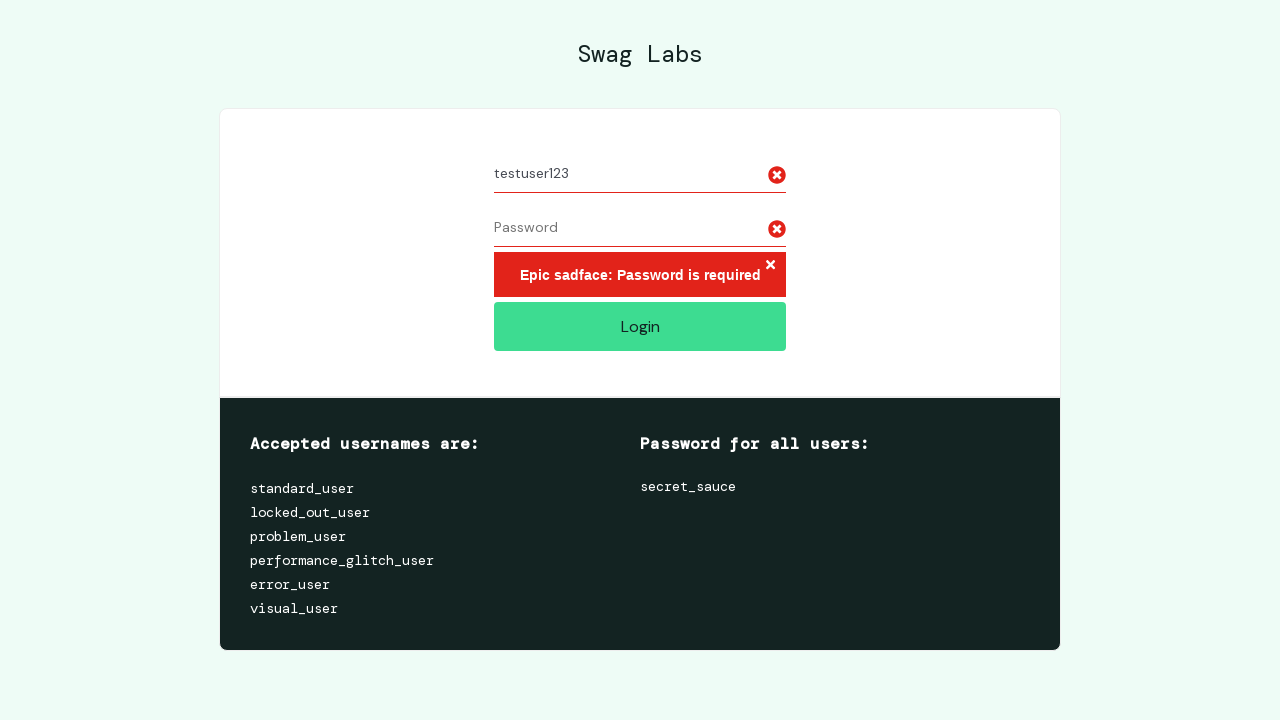

Verified error message displays 'Epic sadface: Password is required'
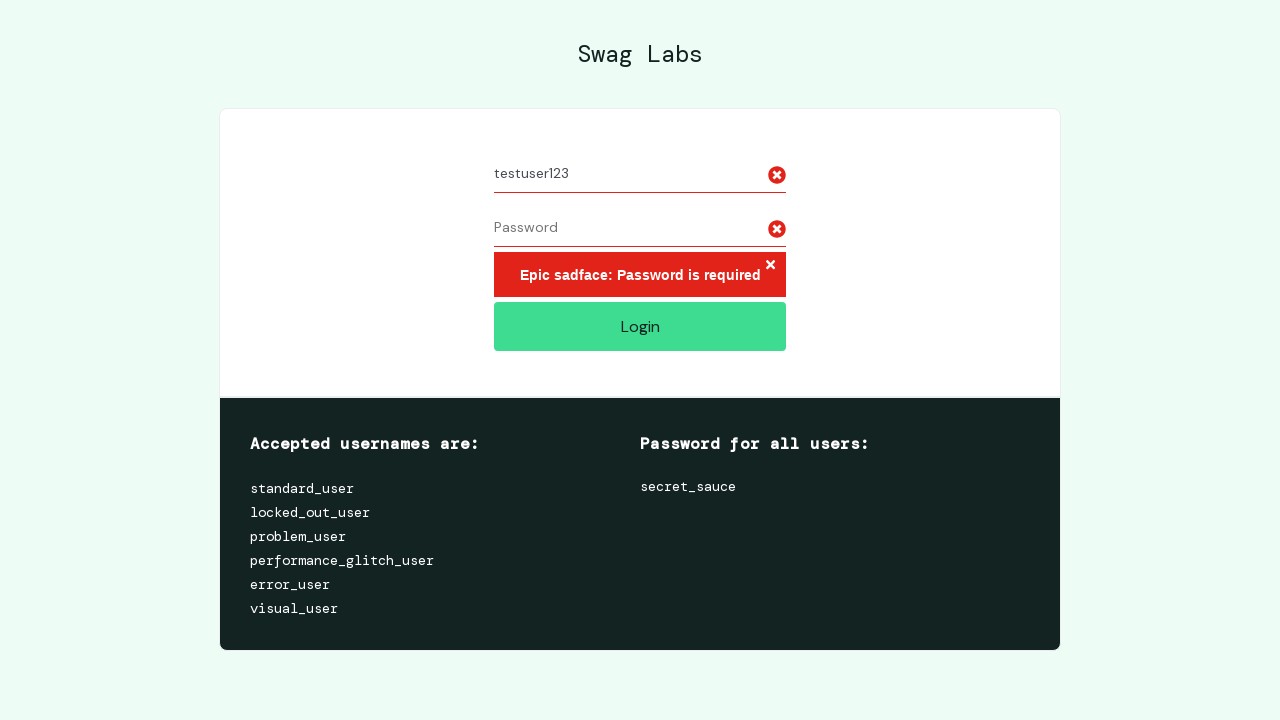

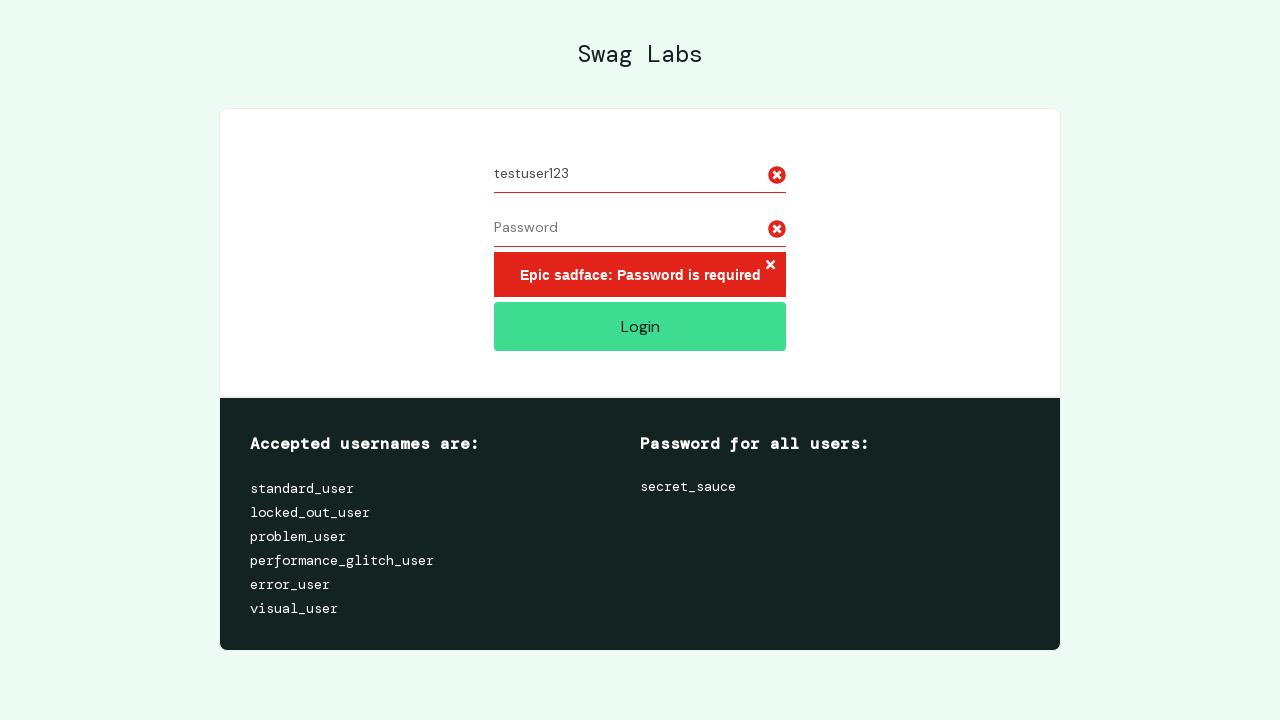